Tests navigation to the "Books" submenu from the catalog menu using keyboard navigation.

Starting URL: http://intershop5.skillbox.ru/

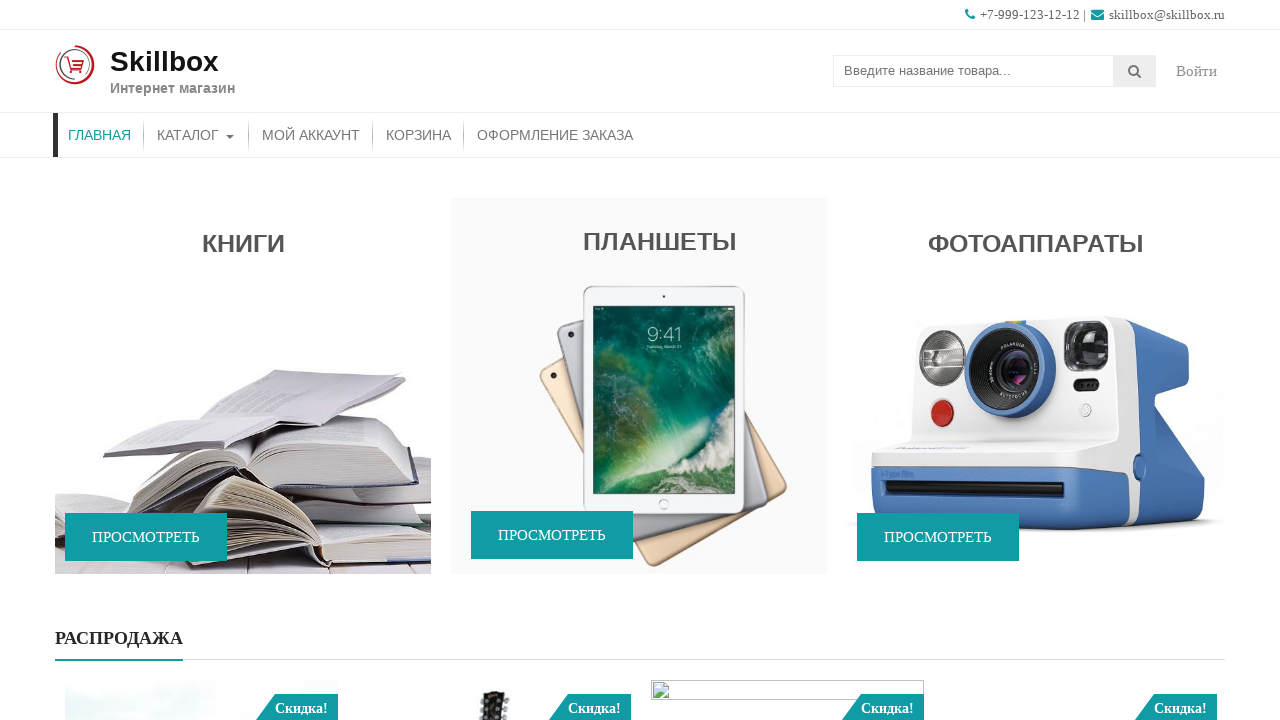

Pressed Tab on Catalog menu to open submenu on //*[contains(@class, 'store-menu')]//*[.='Каталог']
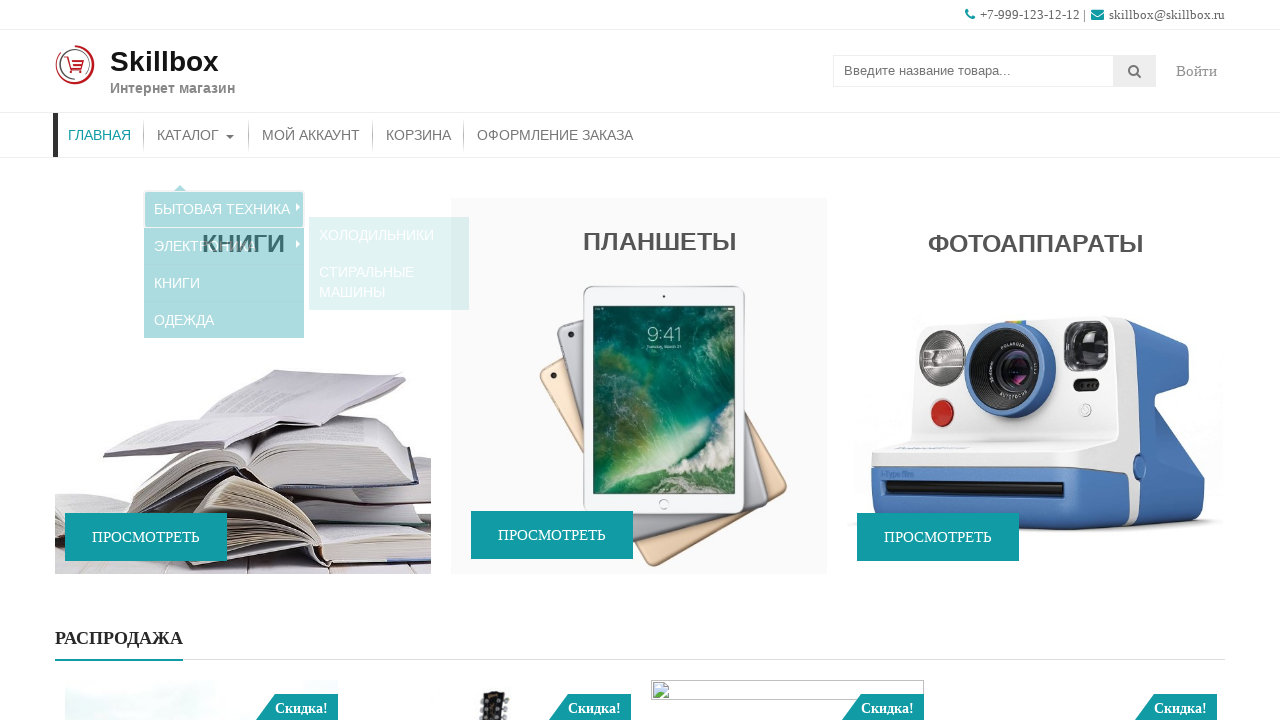

Pressed ArrowDown to navigate from Appliances submenu item on //*[contains(@class, 'sub-menu')]//*[.='Бытовая техника']
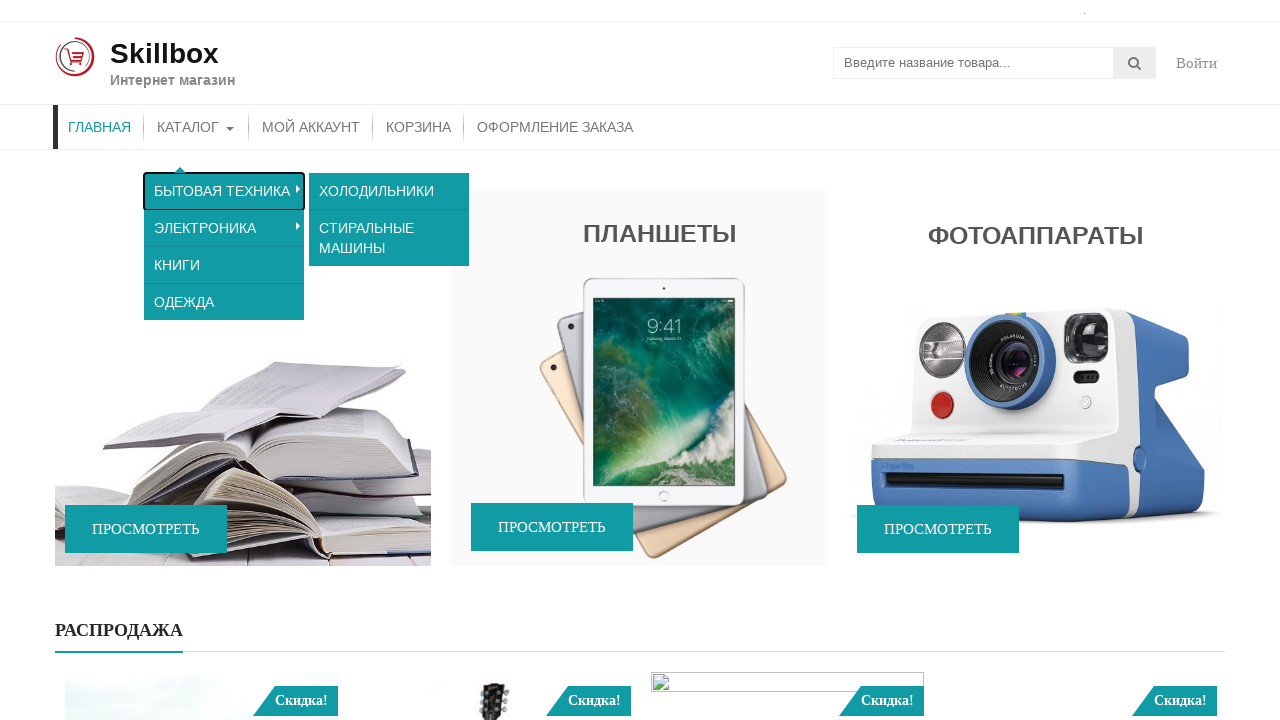

Pressed ArrowDown to navigate from Electronics submenu item on //*[contains(@class, 'sub-menu')]//a[.='Электроника']
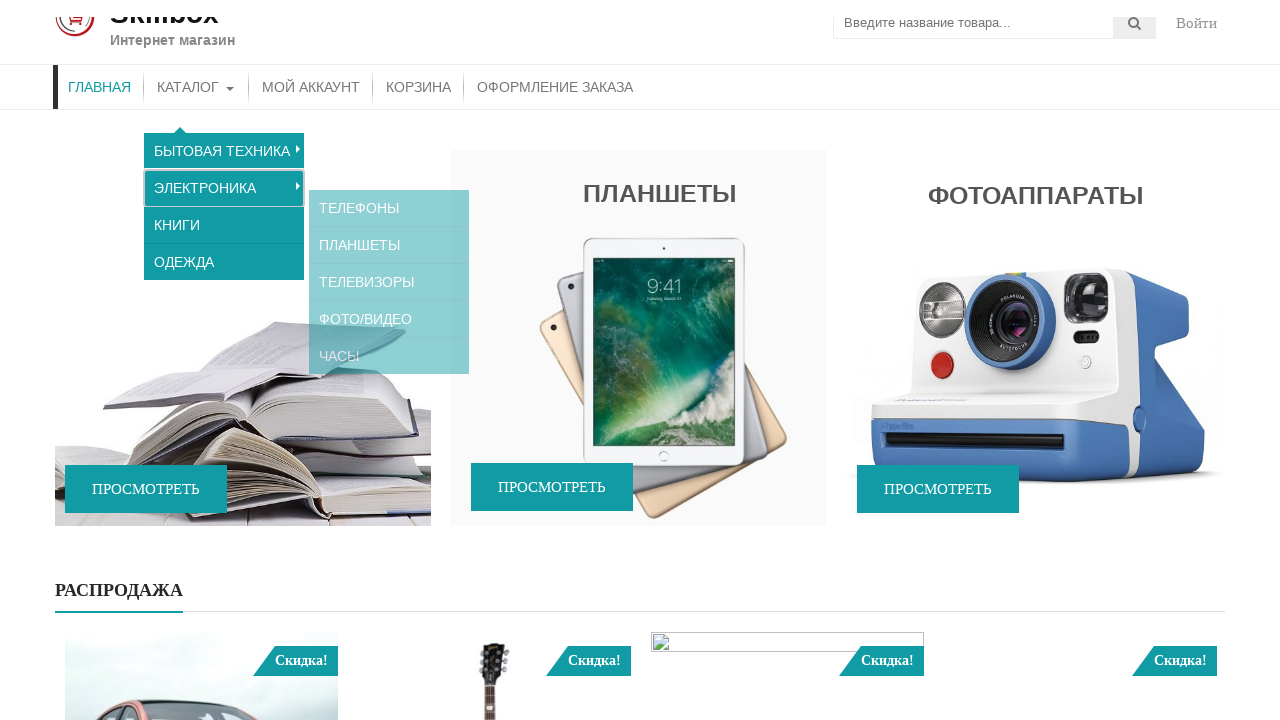

Clicked on Books submenu link at (224, 193) on xpath=//*[contains(@class, 'sub-menu')]//a[.='Книги']
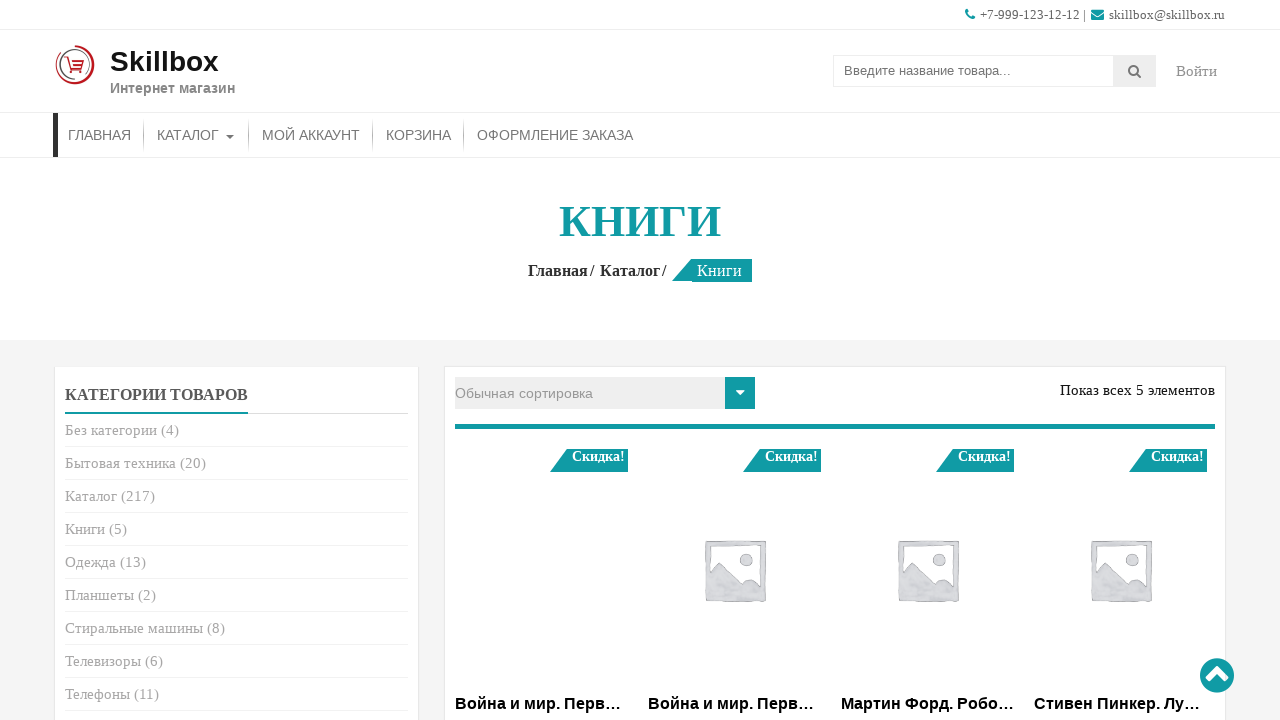

Waited for page title to load, confirming Books page is displayed
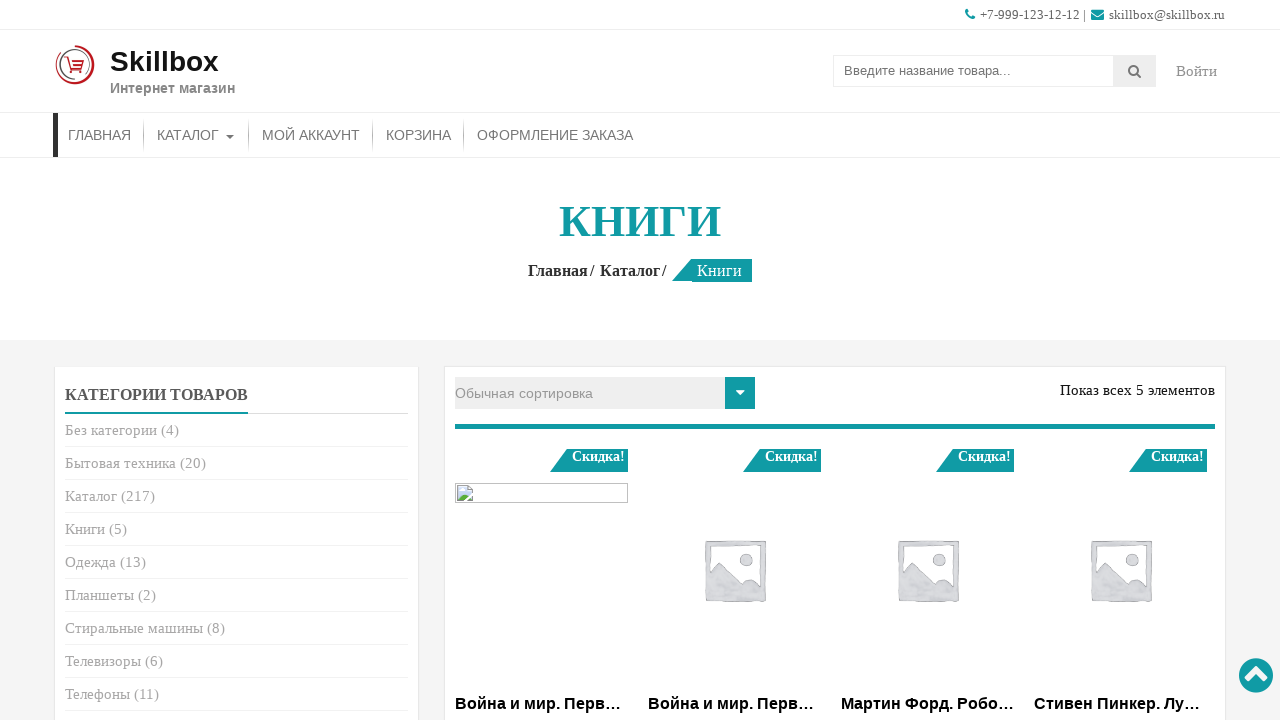

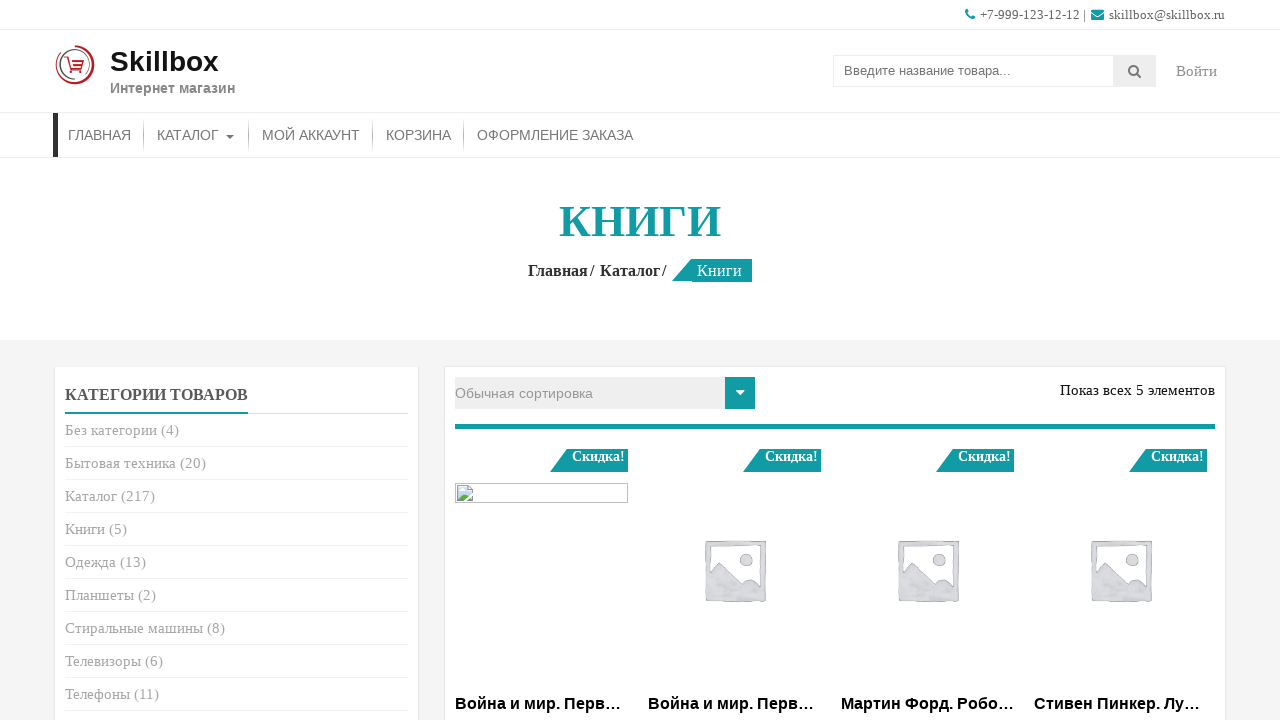